Navigates to the Golden Ratio Multiplier chart on lookintobitcoin.com and scrolls down to view the chart content.

Starting URL: https://www.lookintobitcoin.com/charts/golden-ratio-multiplier/

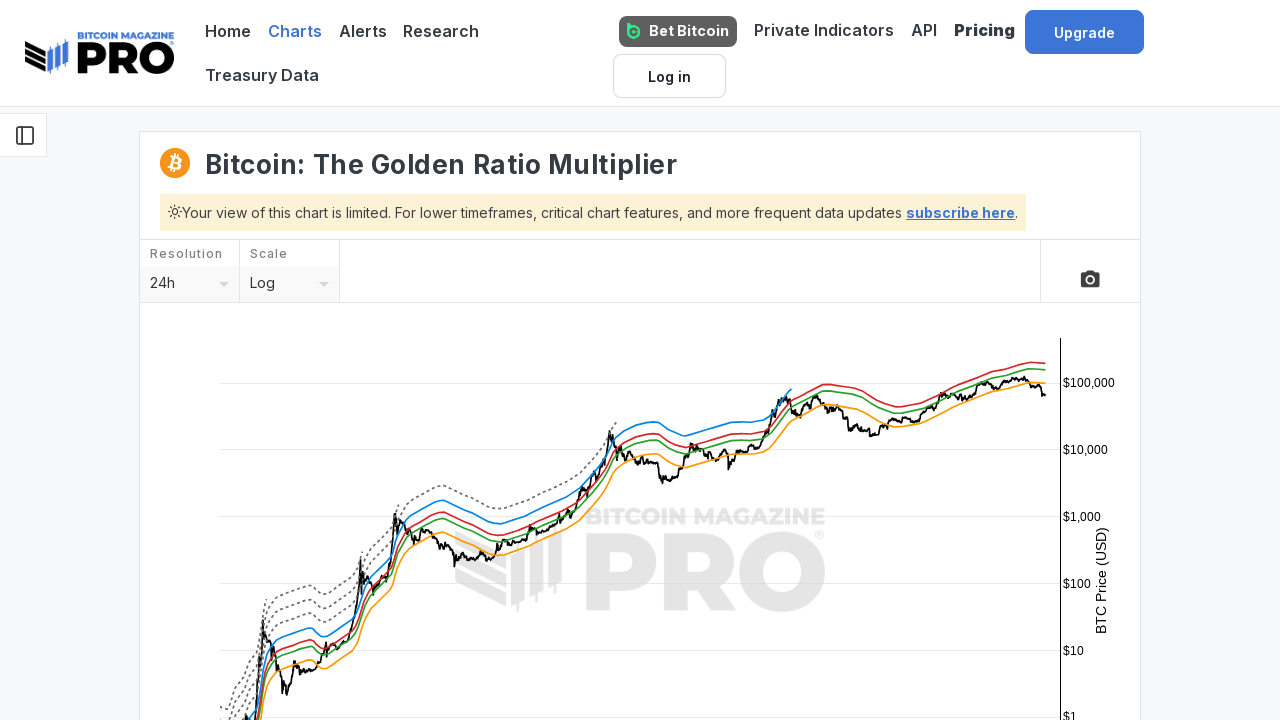

Waited for page to reach networkidle state
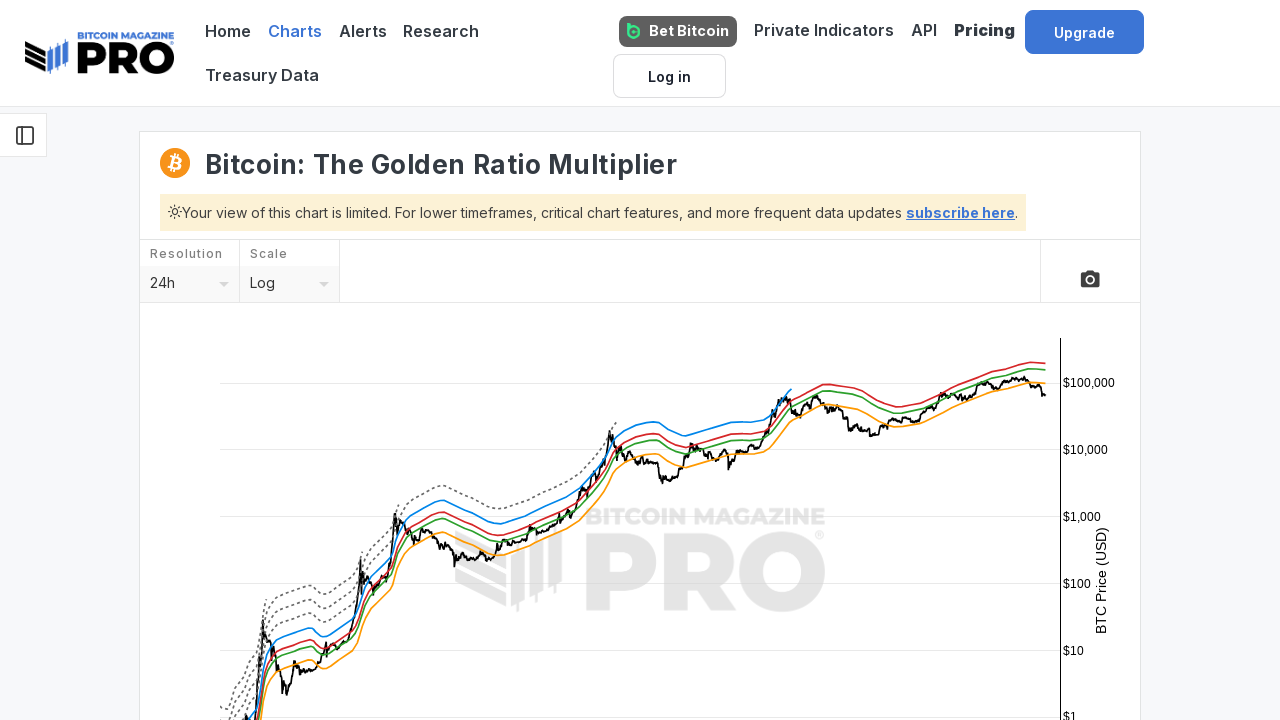

Scrolled down to view the Golden Ratio Multiplier chart
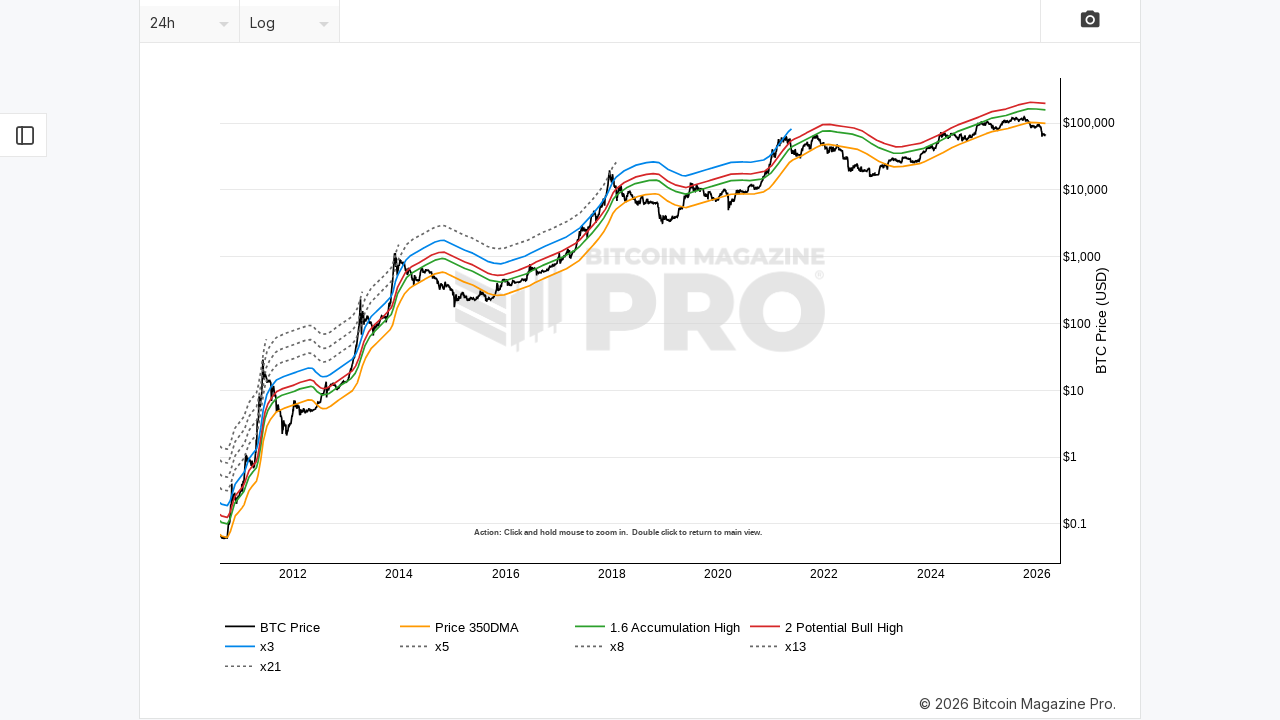

Waited for chart to render
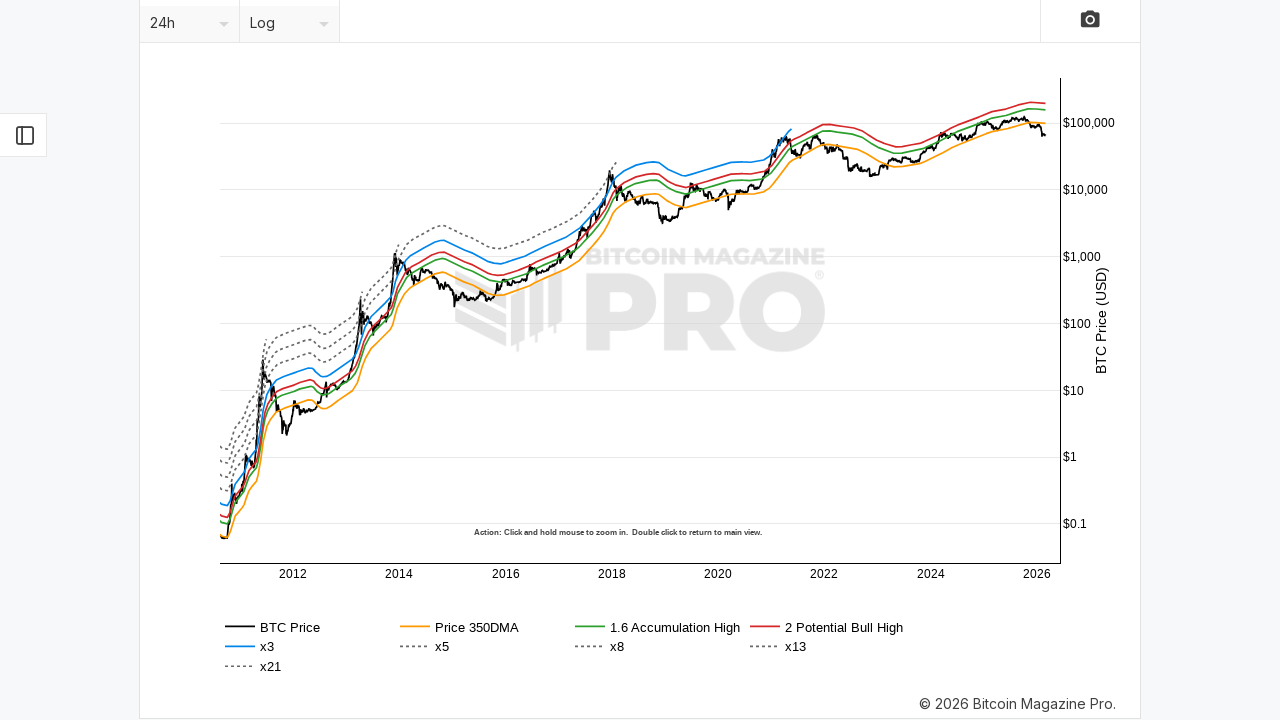

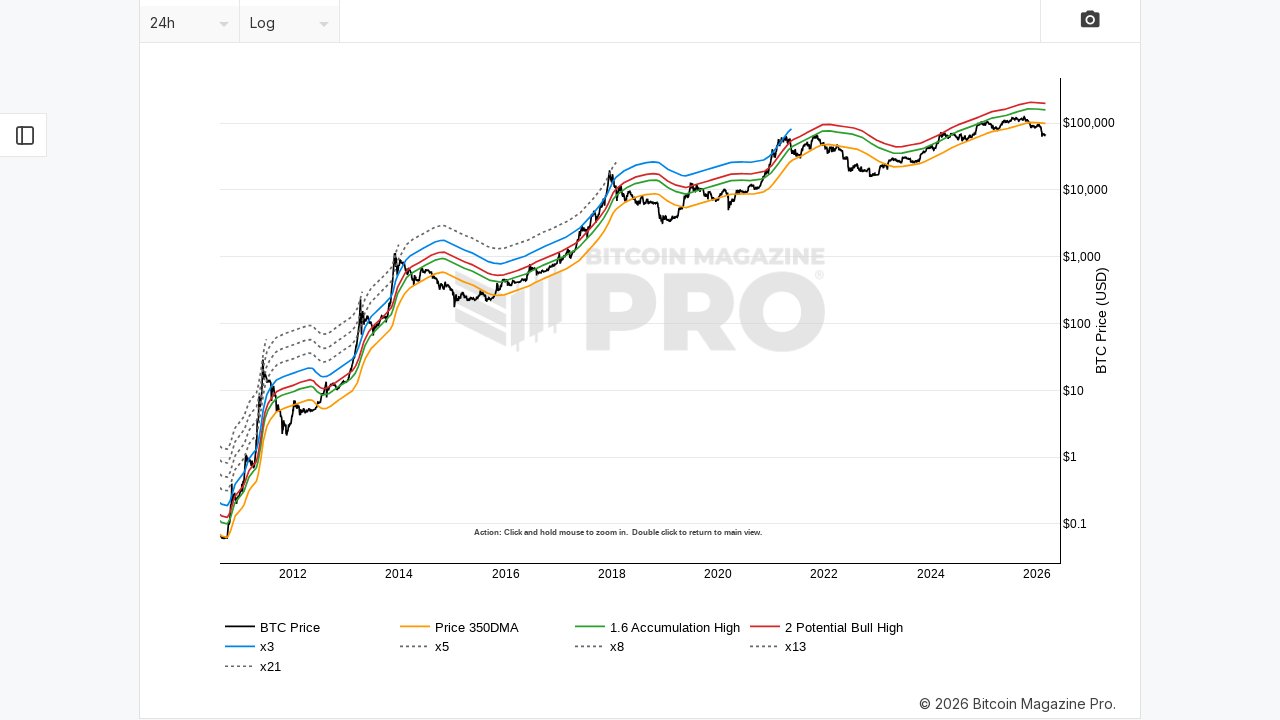